Tests a practice form by filling in name, email, password, selecting gender from dropdown, choosing a radio option, entering birthday, and submitting the form

Starting URL: https://rahulshettyacademy.com/angularpractice/

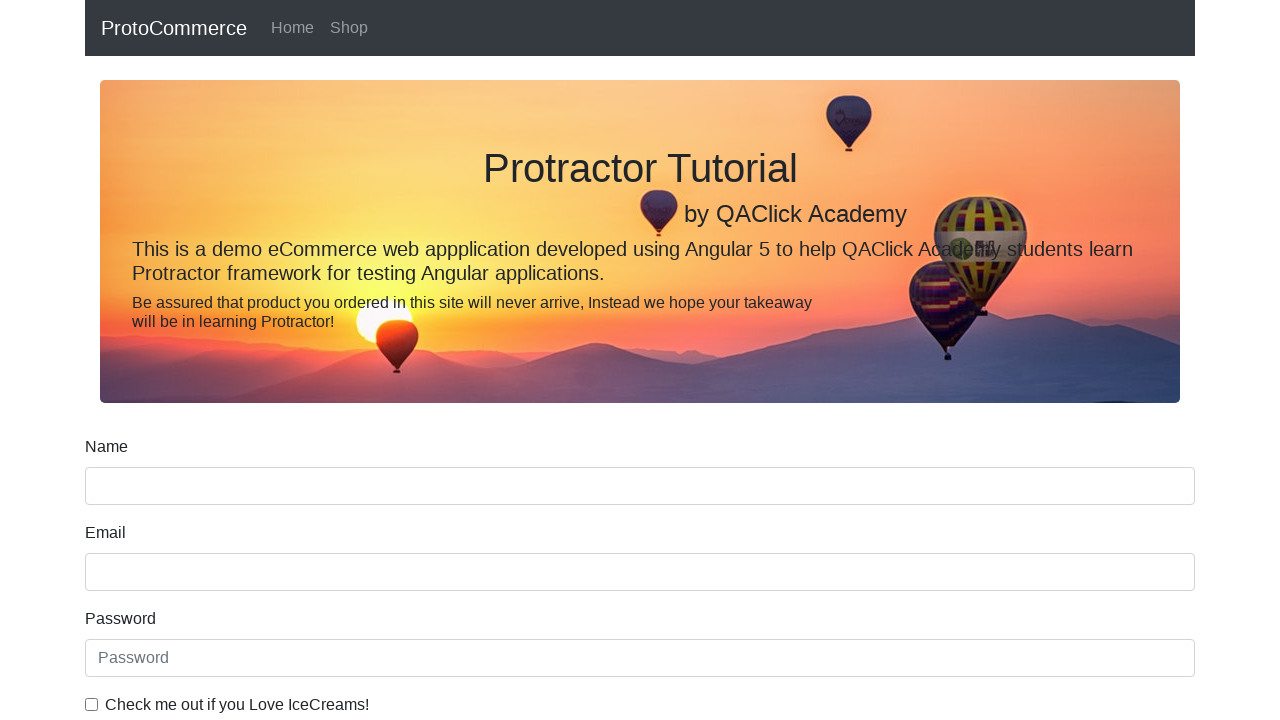

Filled name field with 'rahul' on input[name='name']
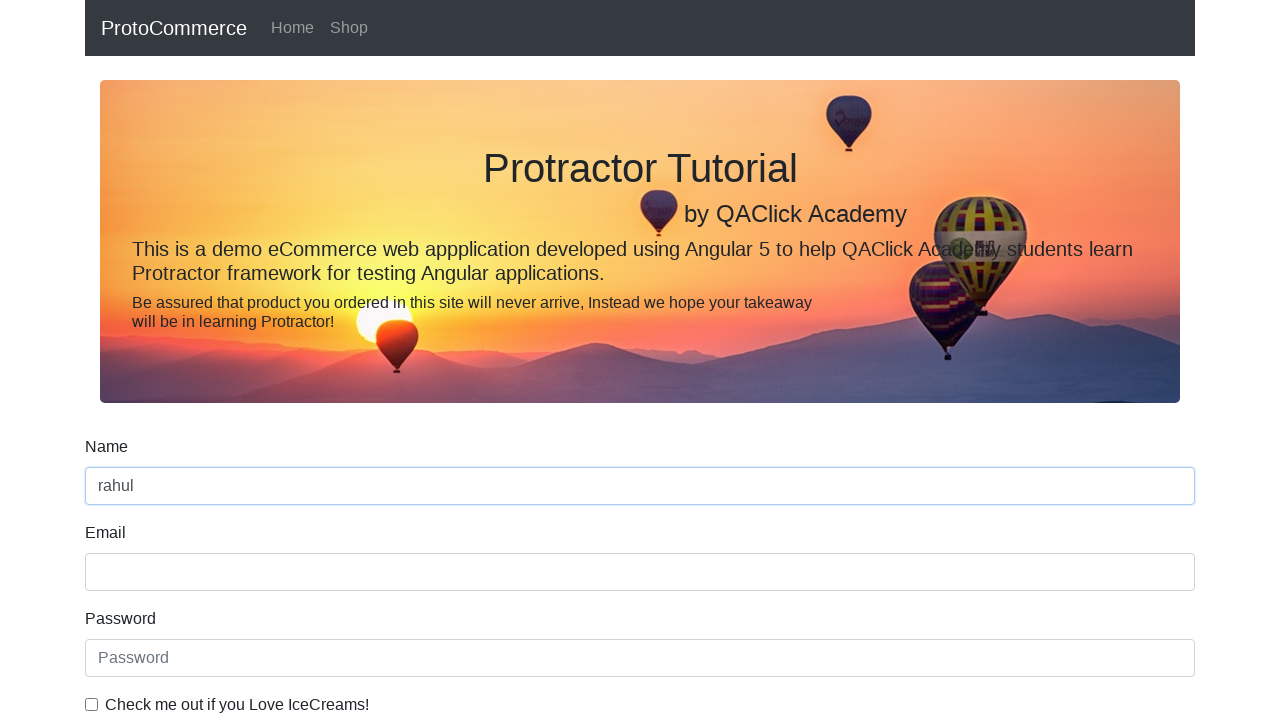

Filled email field with 'hello@abc.com' on input[name='email']
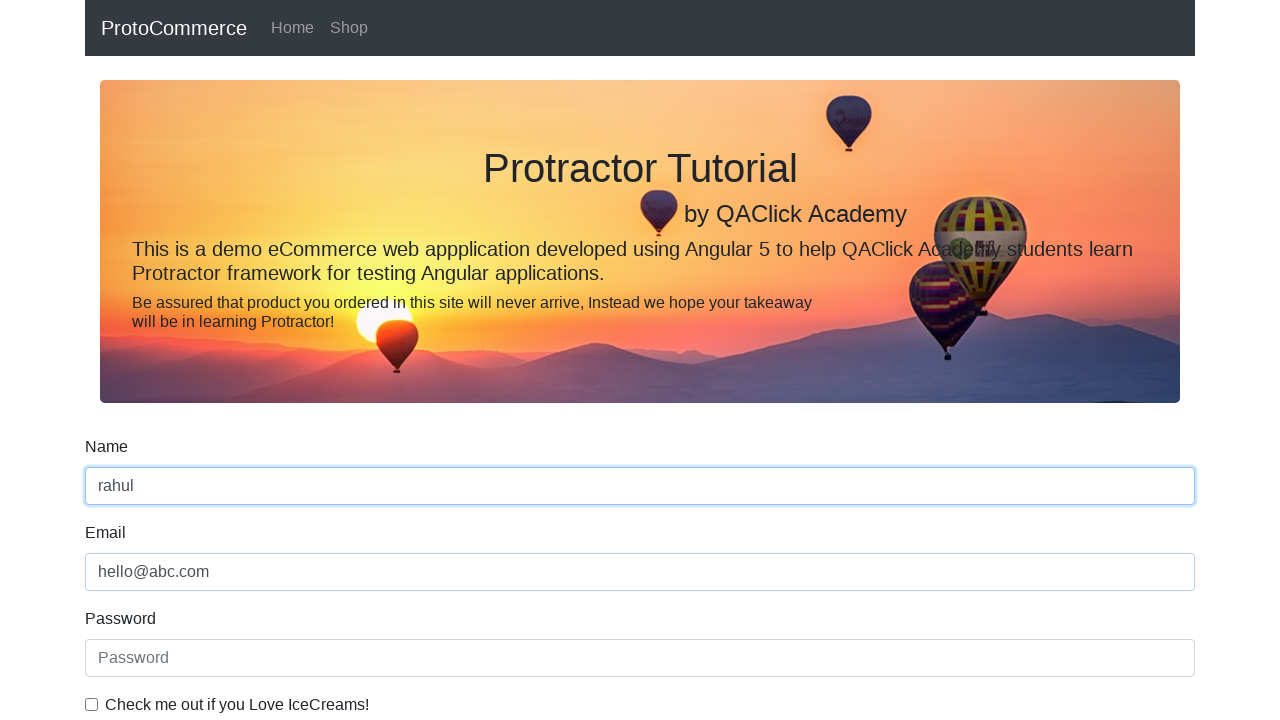

Filled password field with '123456' on #exampleInputPassword1
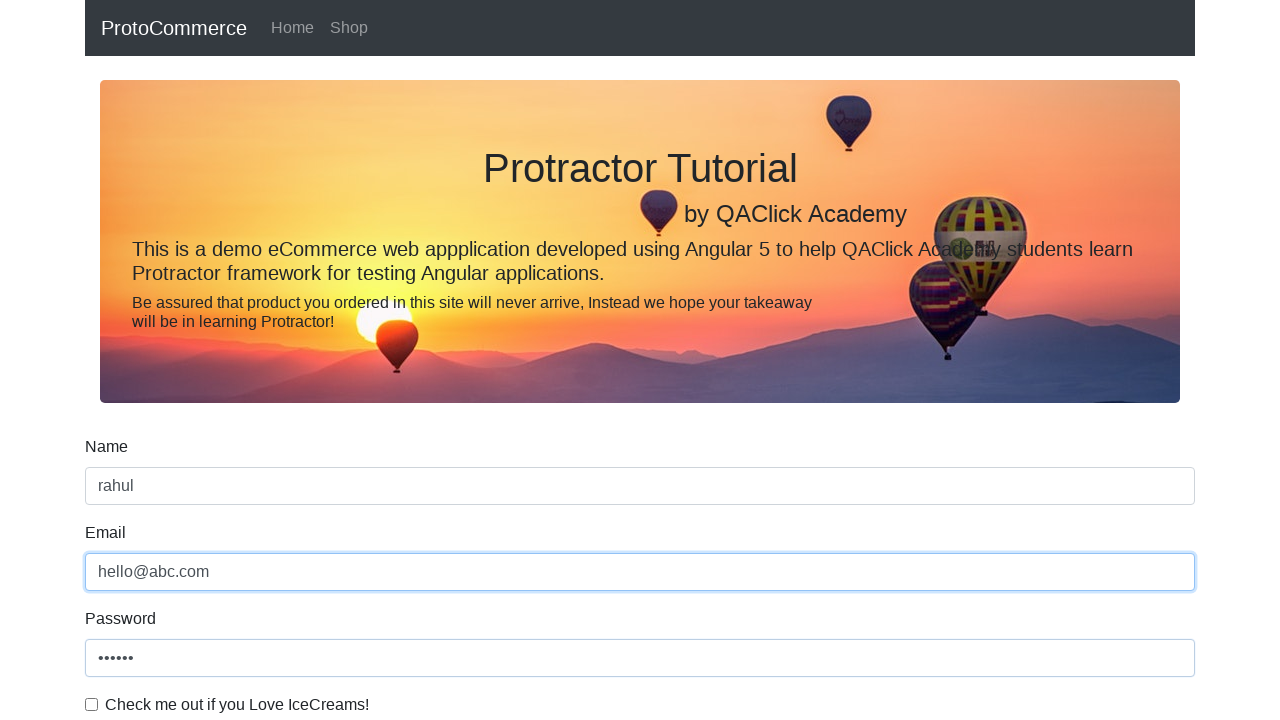

Checked the checkbox at (92, 704) on #exampleCheck1
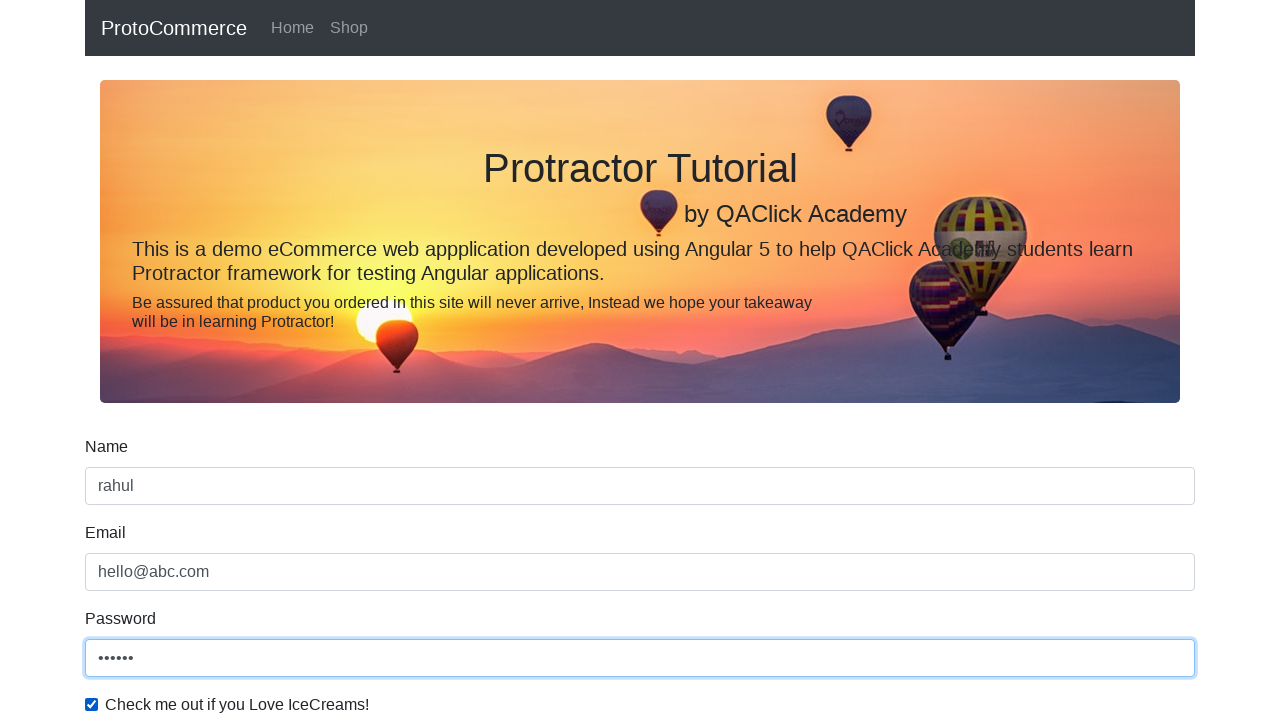

Selected 'Female' from dropdown on #exampleFormControlSelect1
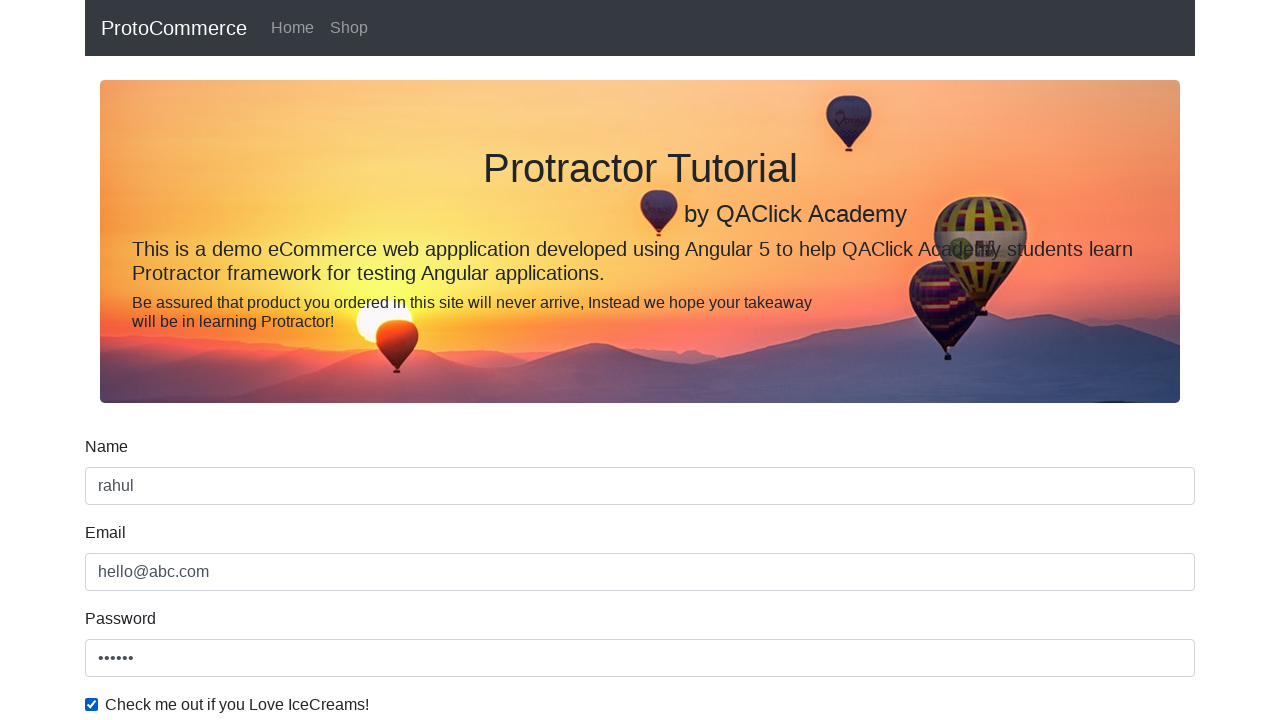

Clicked the 'Student' radio button at (238, 360) on #inlineRadio1
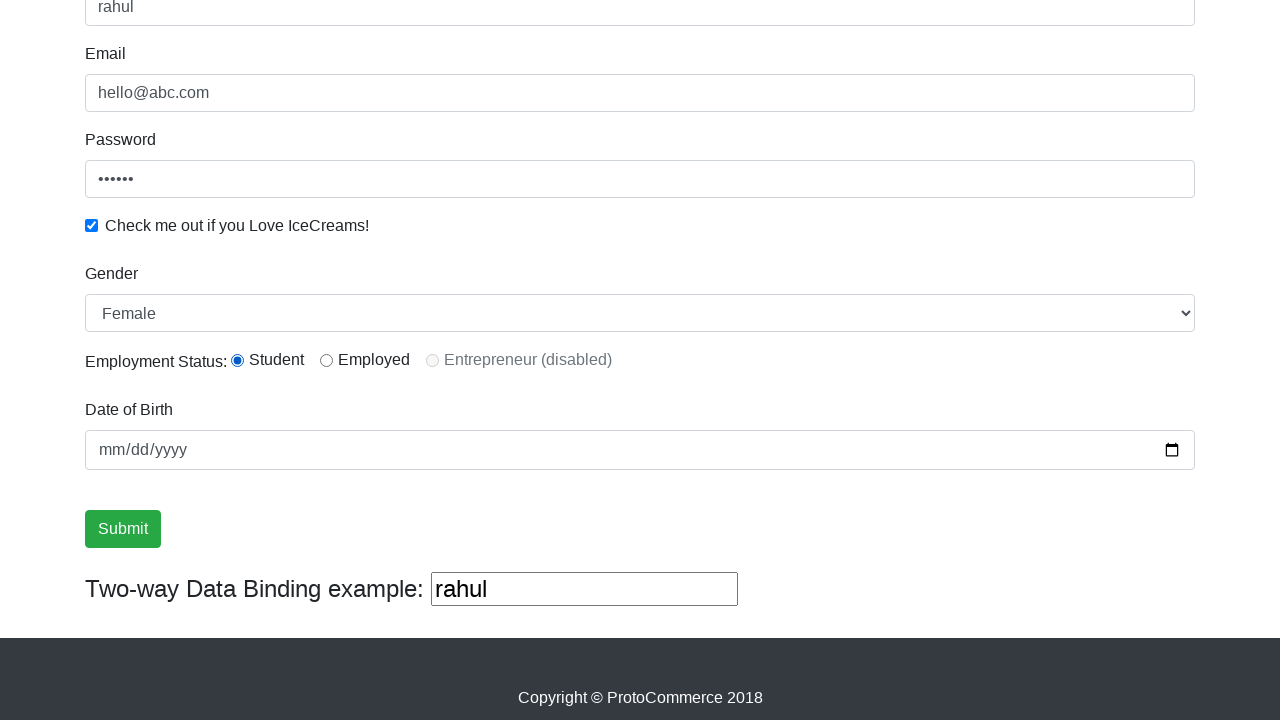

Filled birthday field with '1992-02-02' on input[name='bday']
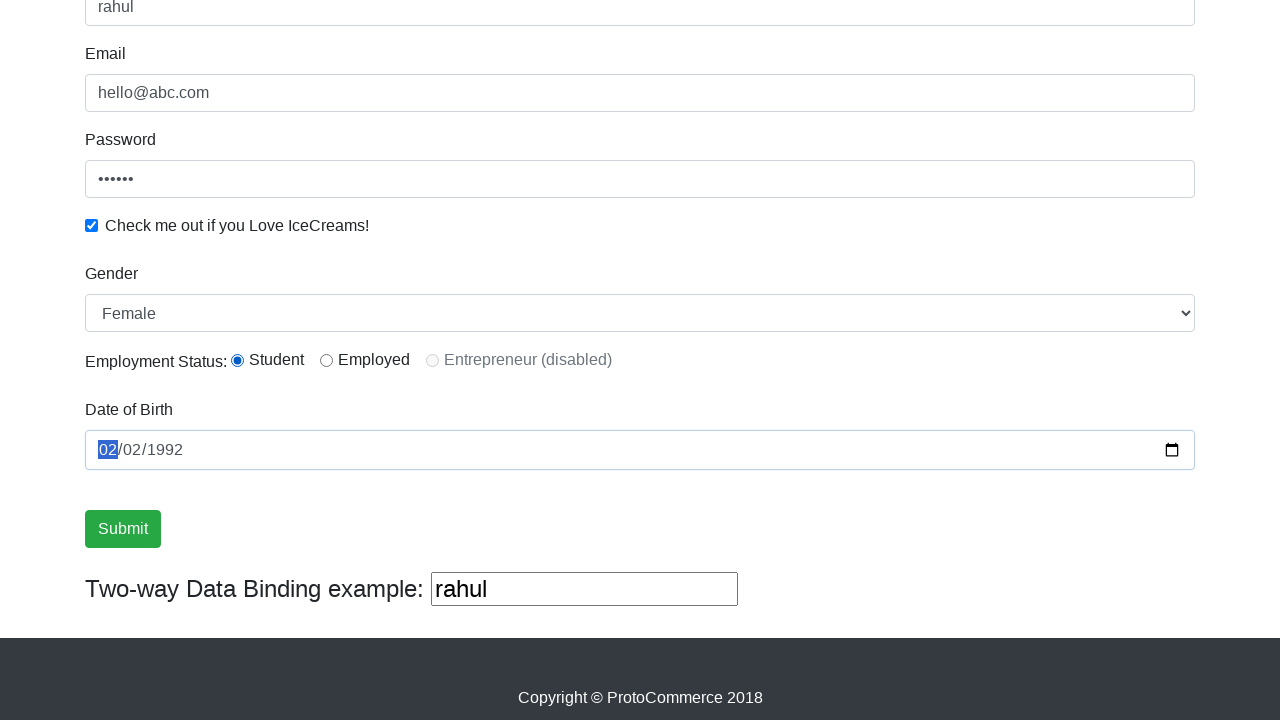

Clicked submit button at (123, 529) on .btn-success
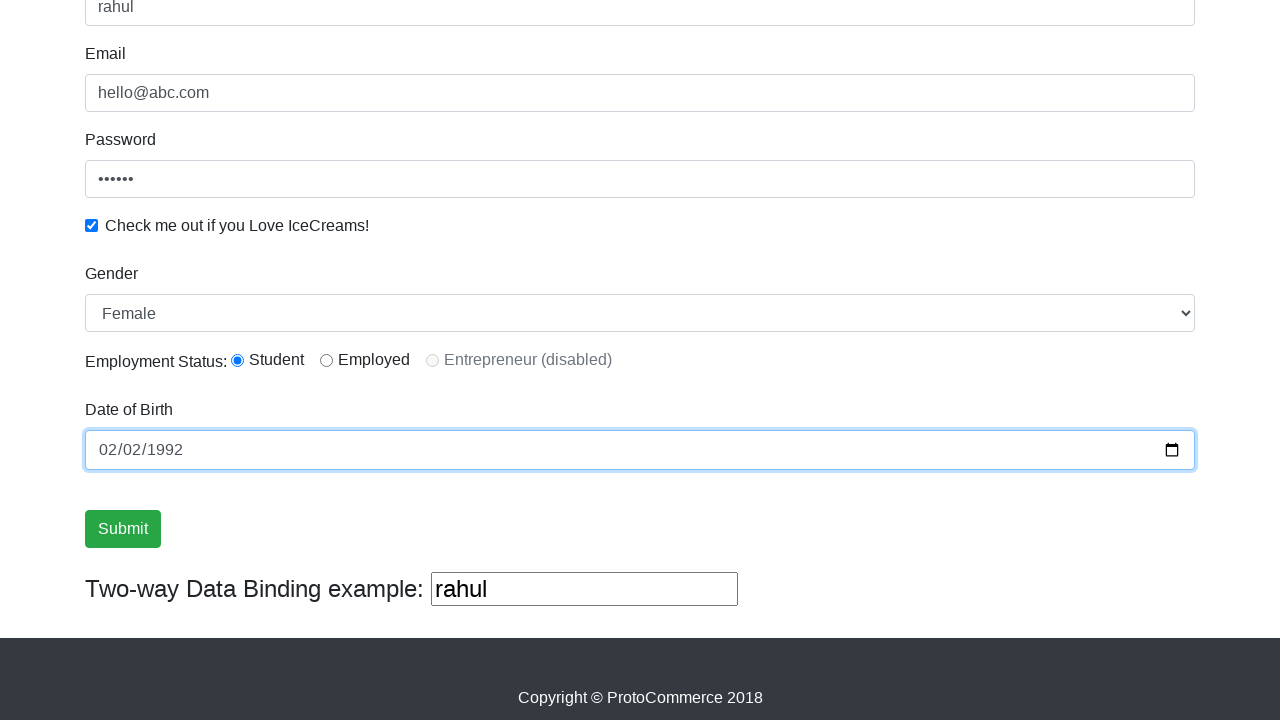

Form submission successful - success message appeared
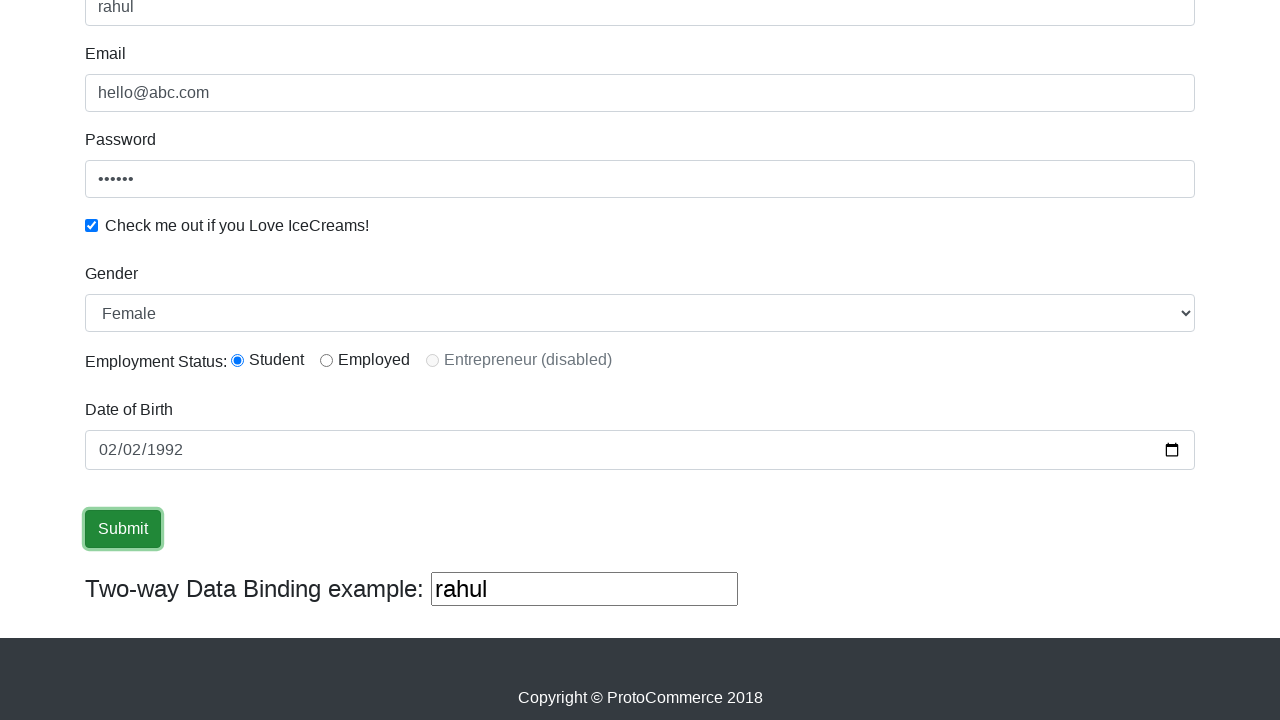

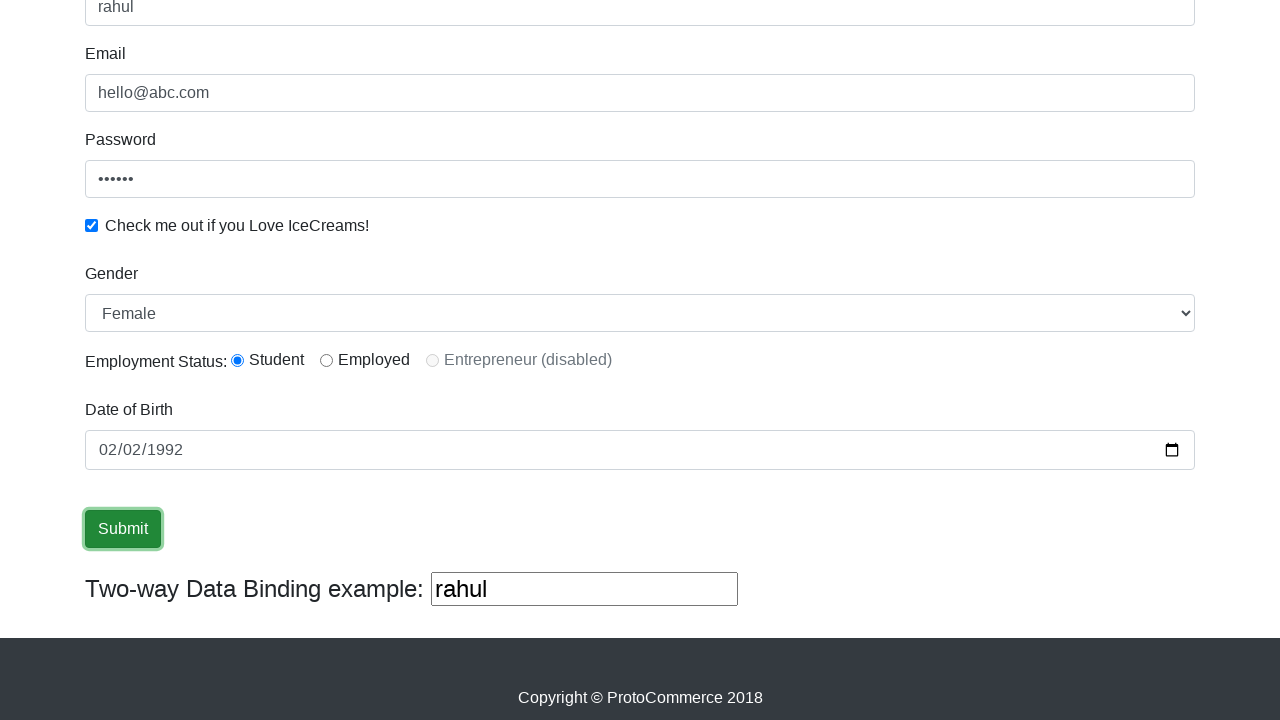